Navigates to a Taipei bus virtual stop page and verifies that bus route information is displayed correctly.

Starting URL: https://ebus.gov.taipei/VirtualStop/1156800620

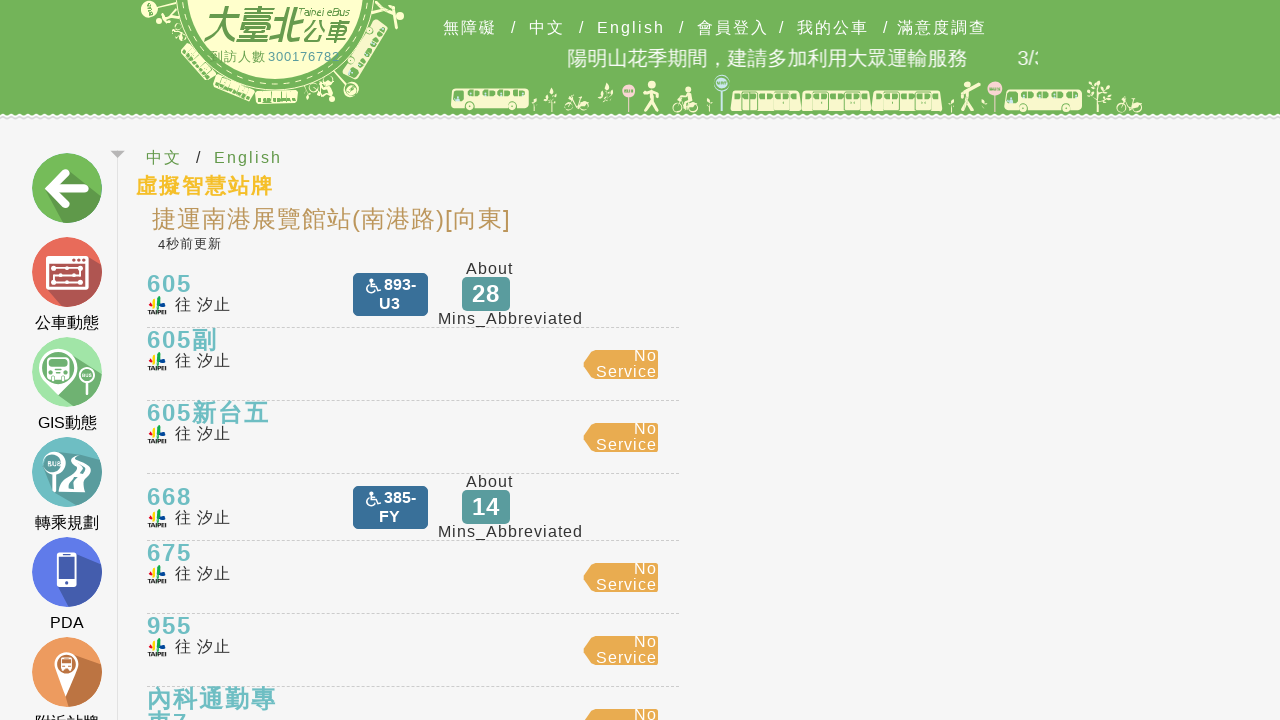

Bus route list loaded on virtual stop page
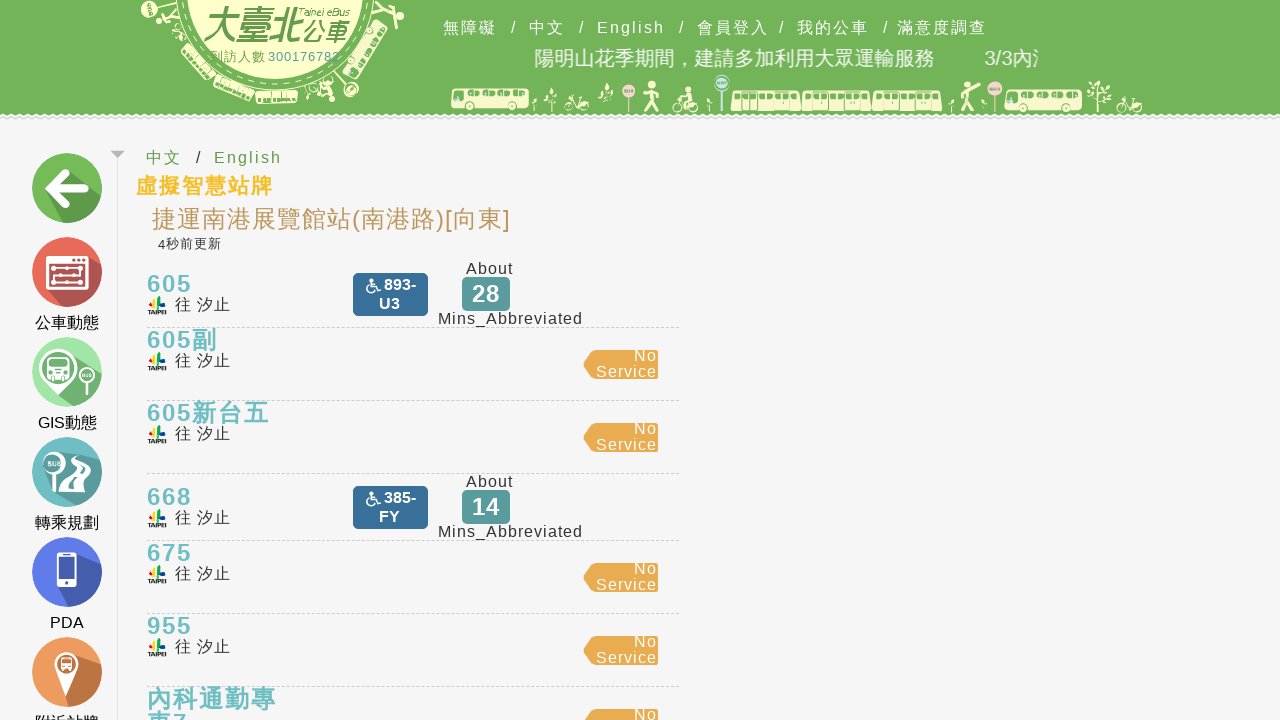

Verified bus route 605副 is displayed
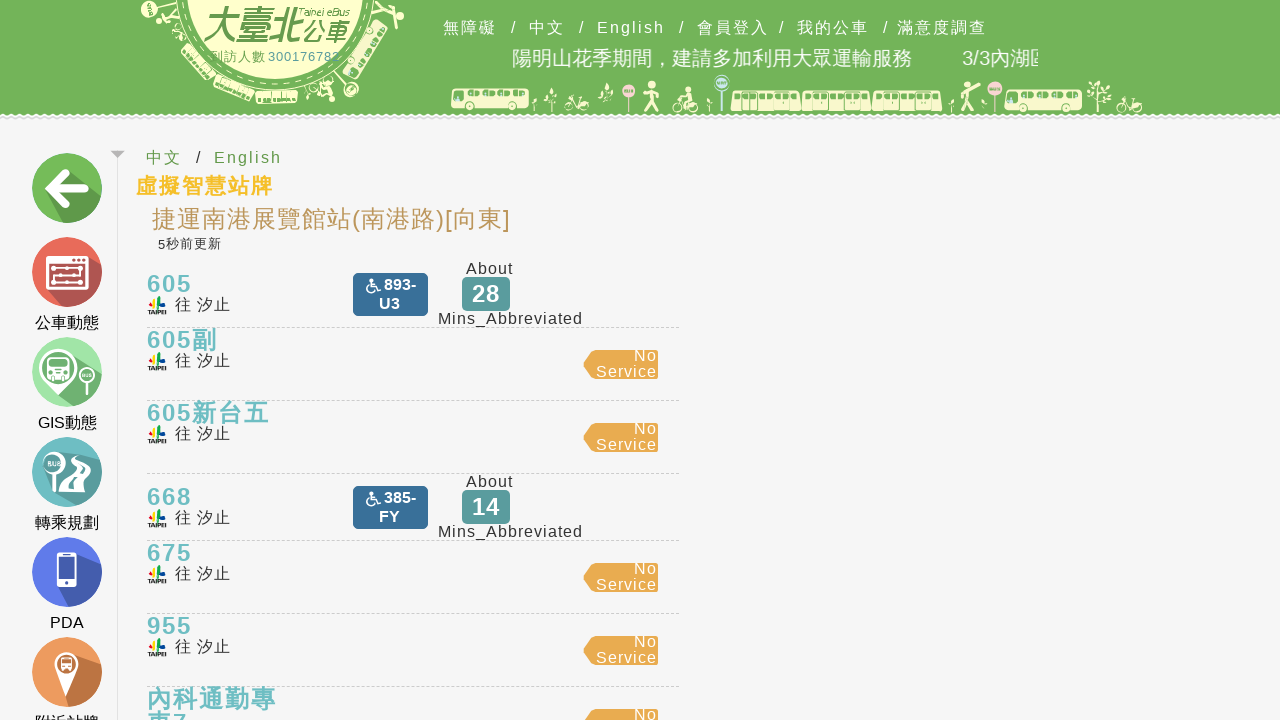

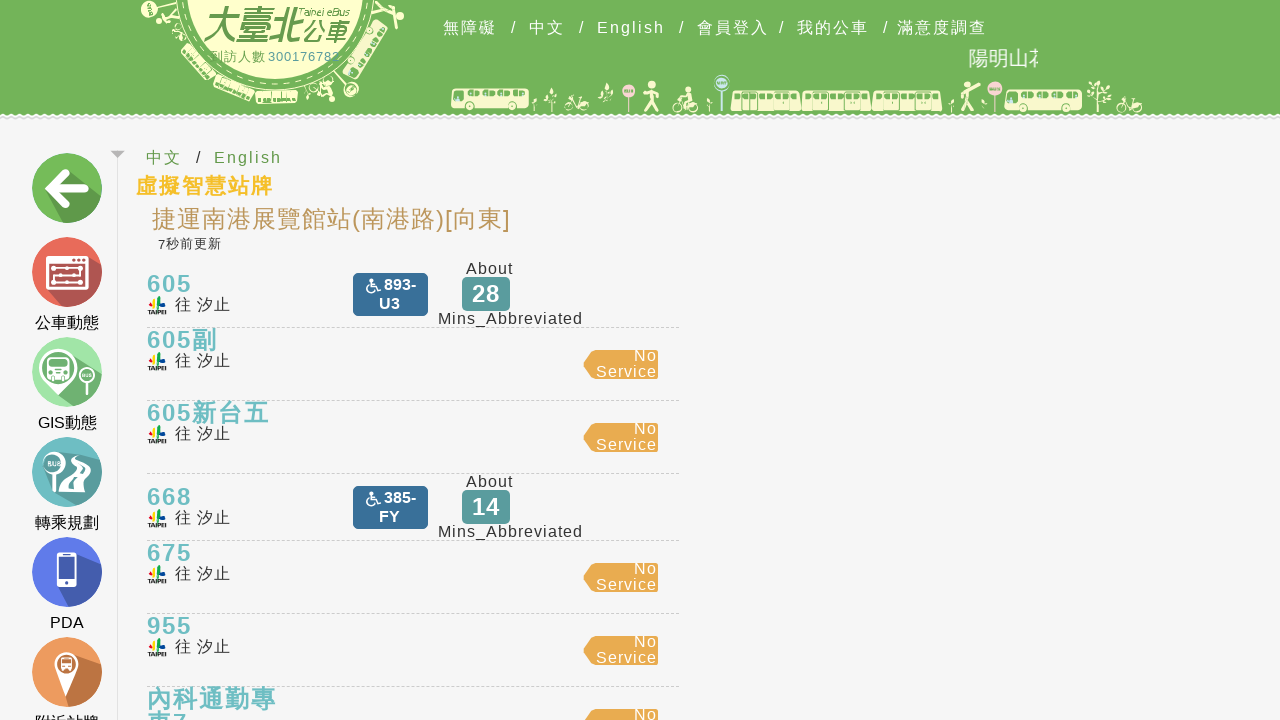